Tests deleting a doctor by clicking the delete button on the last doctor in the list

Starting URL: https://sitetc1kaykywaleskabreno.vercel.app/admin

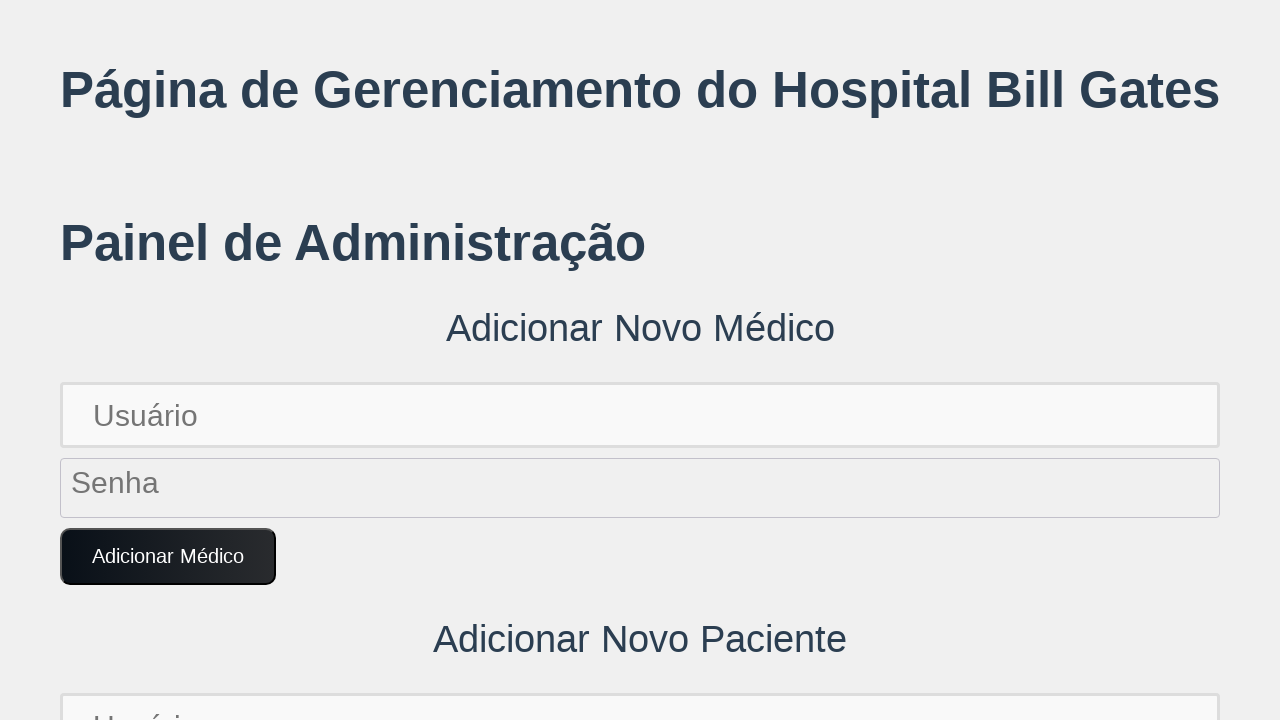

Set up dialog handler to accept confirmation dialogs
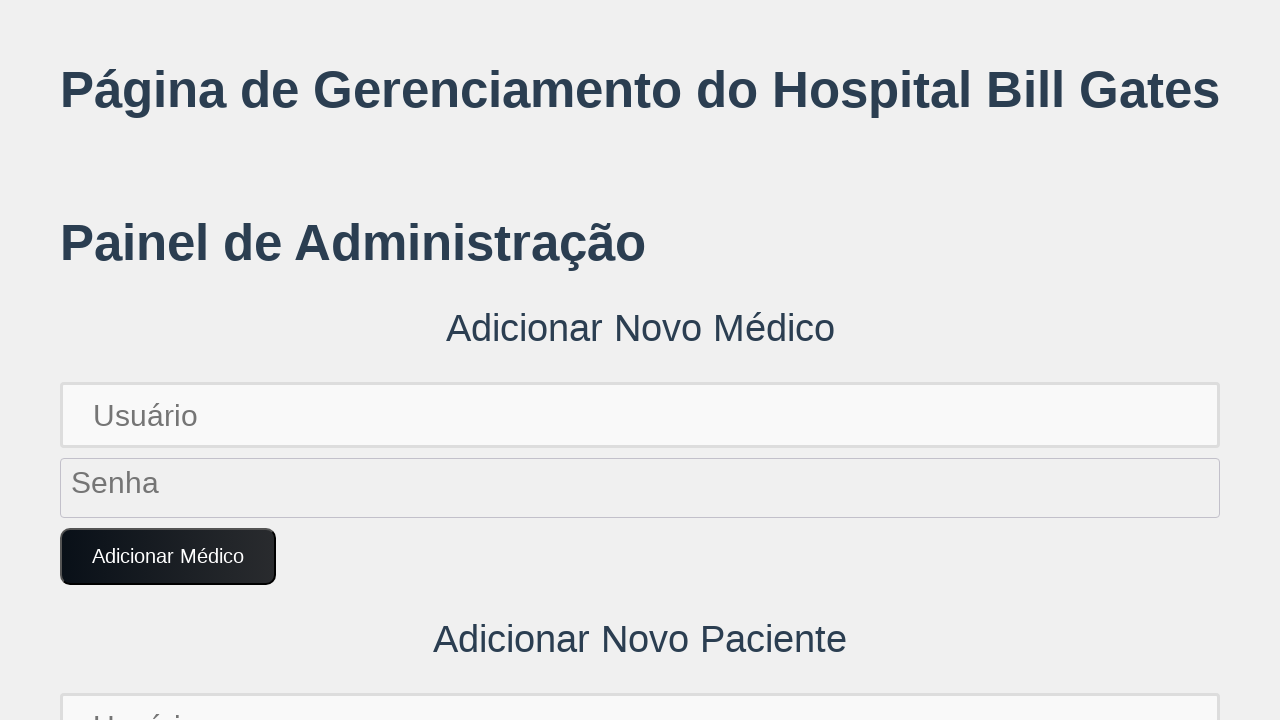

Doctor list loaded and last doctor item is visible
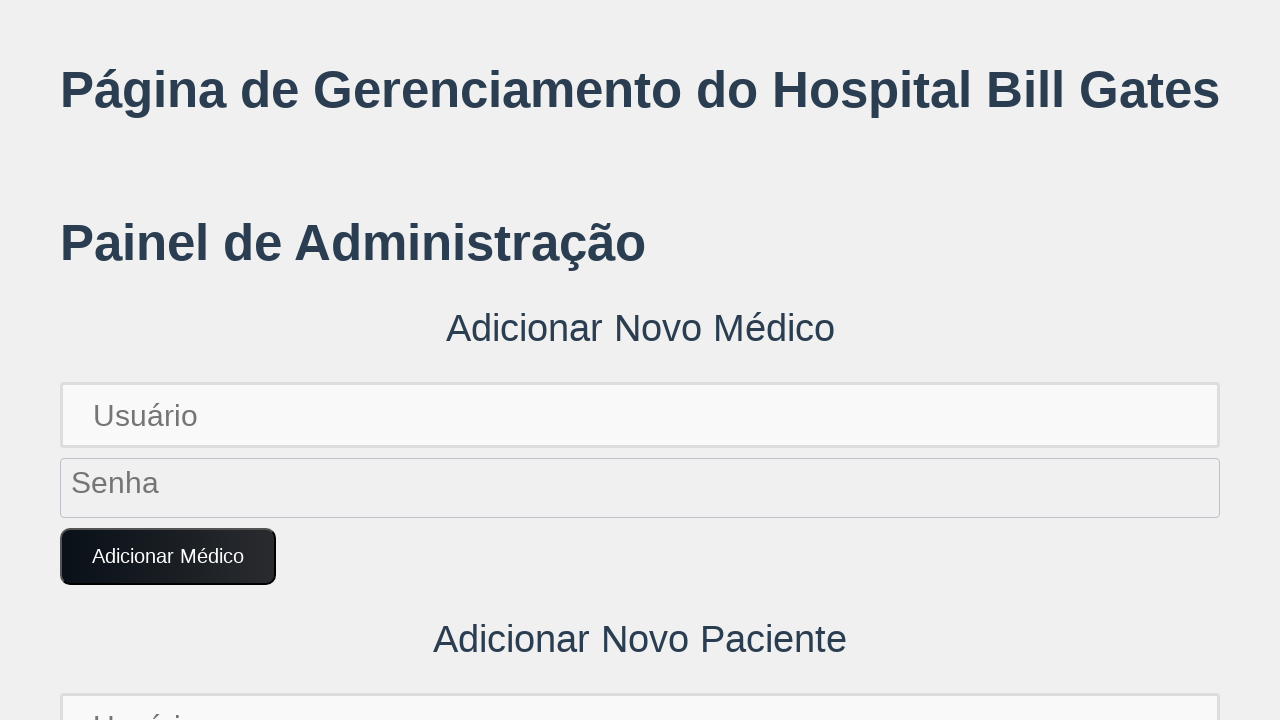

Clicked delete button on the last doctor in the list at (1233, 361) on xpath=(//ul)[1]/li[last()]//button[contains(@class, 'buttonlixeira')]
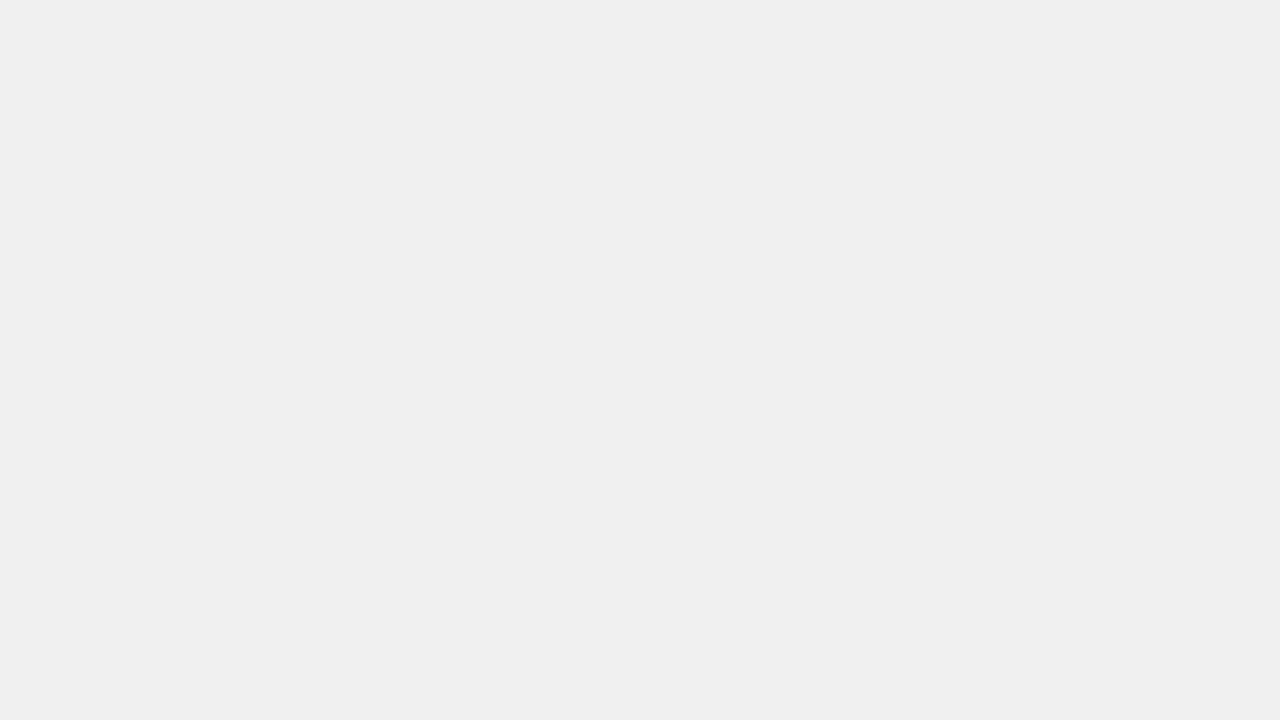

Waited 2 seconds for deletion to complete
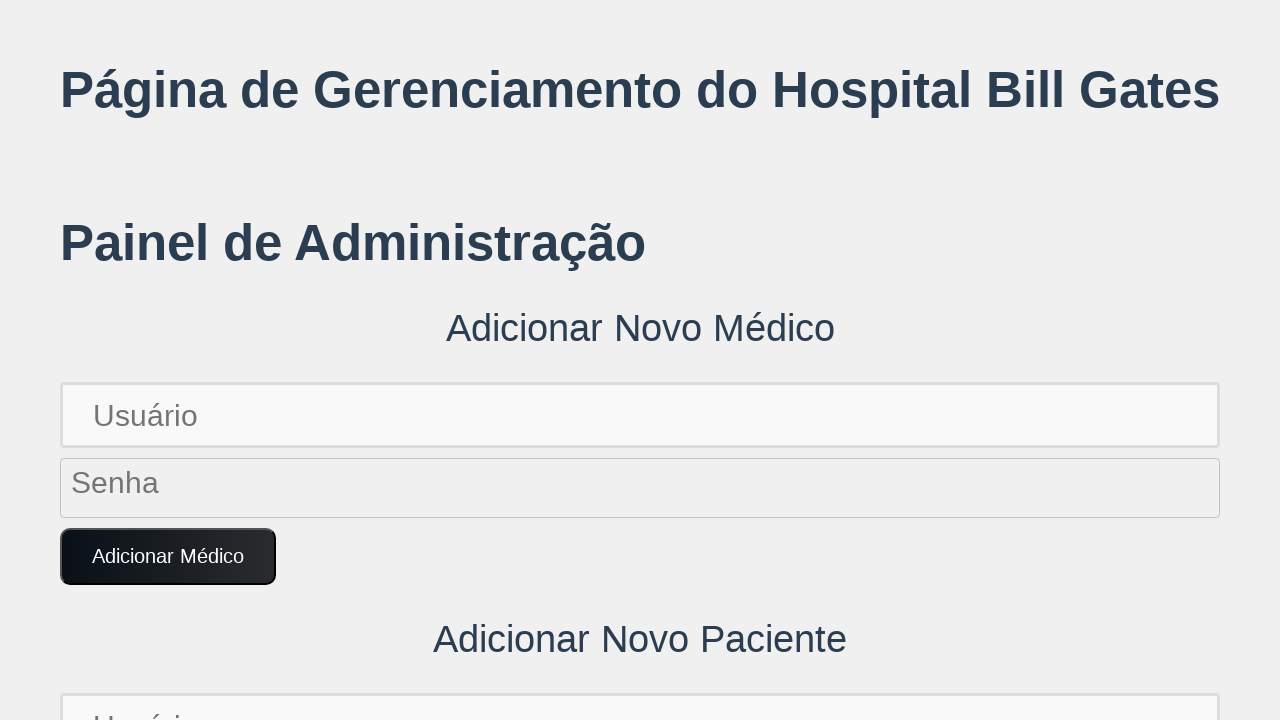

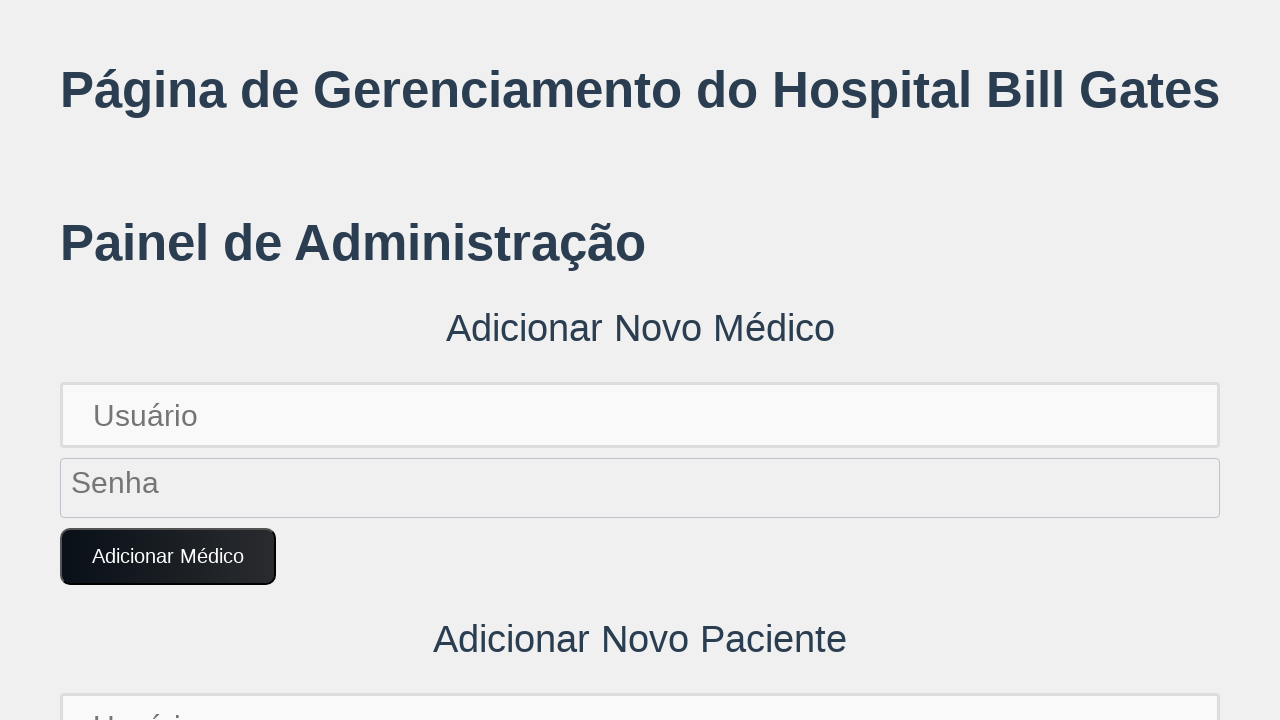